Navigates to the DemoBlaze e-commerce demo site and waits for the page to load completely.

Starting URL: https://www.demoblaze.com/

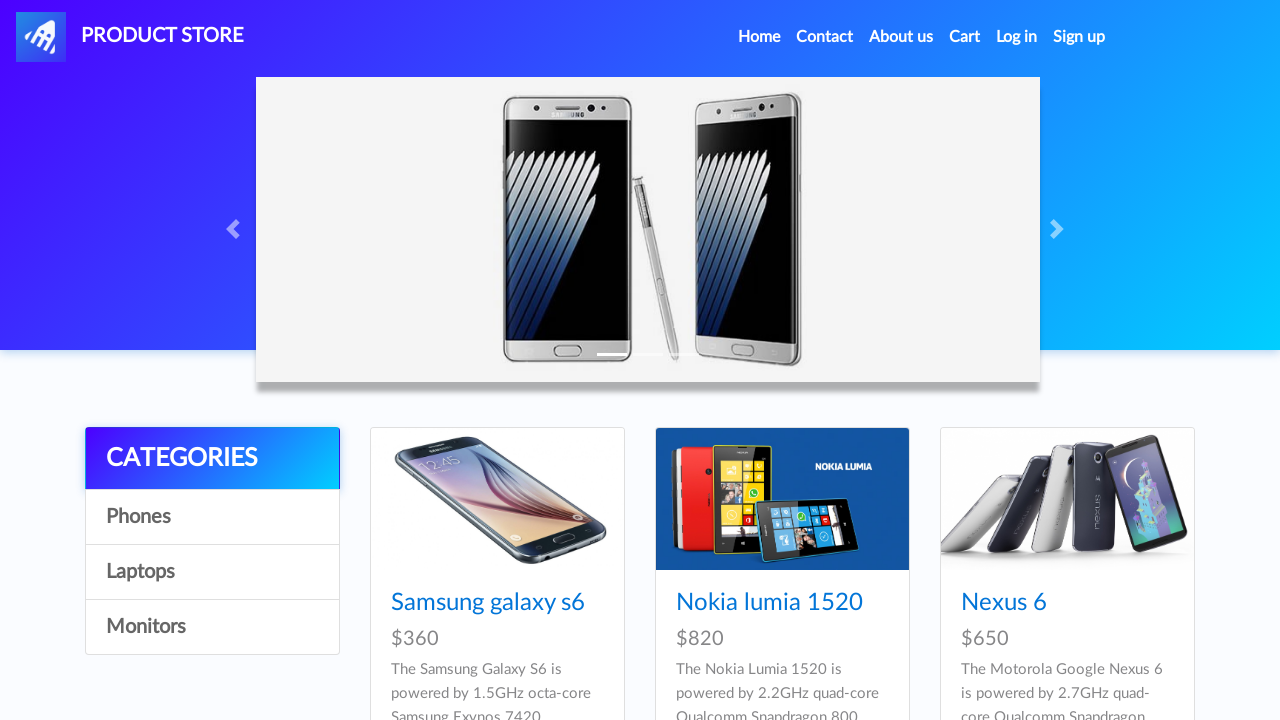

Navigated to DemoBlaze e-commerce demo site
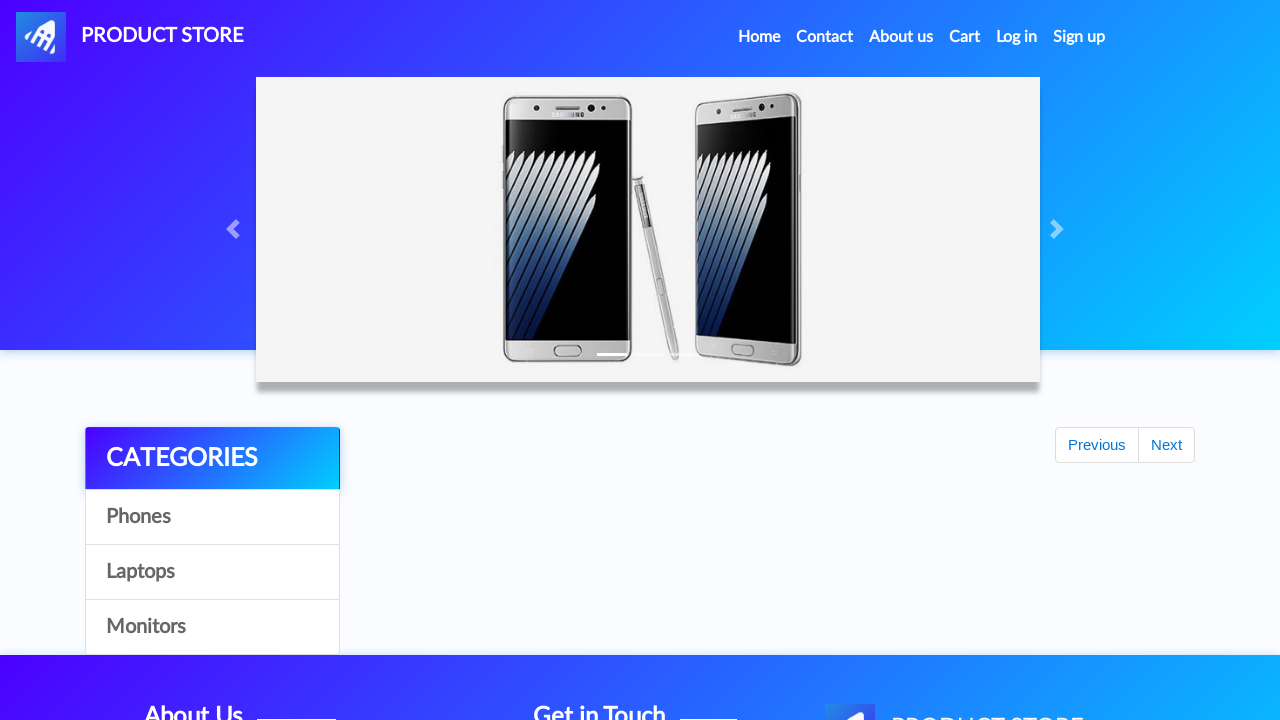

Page DOM content loaded
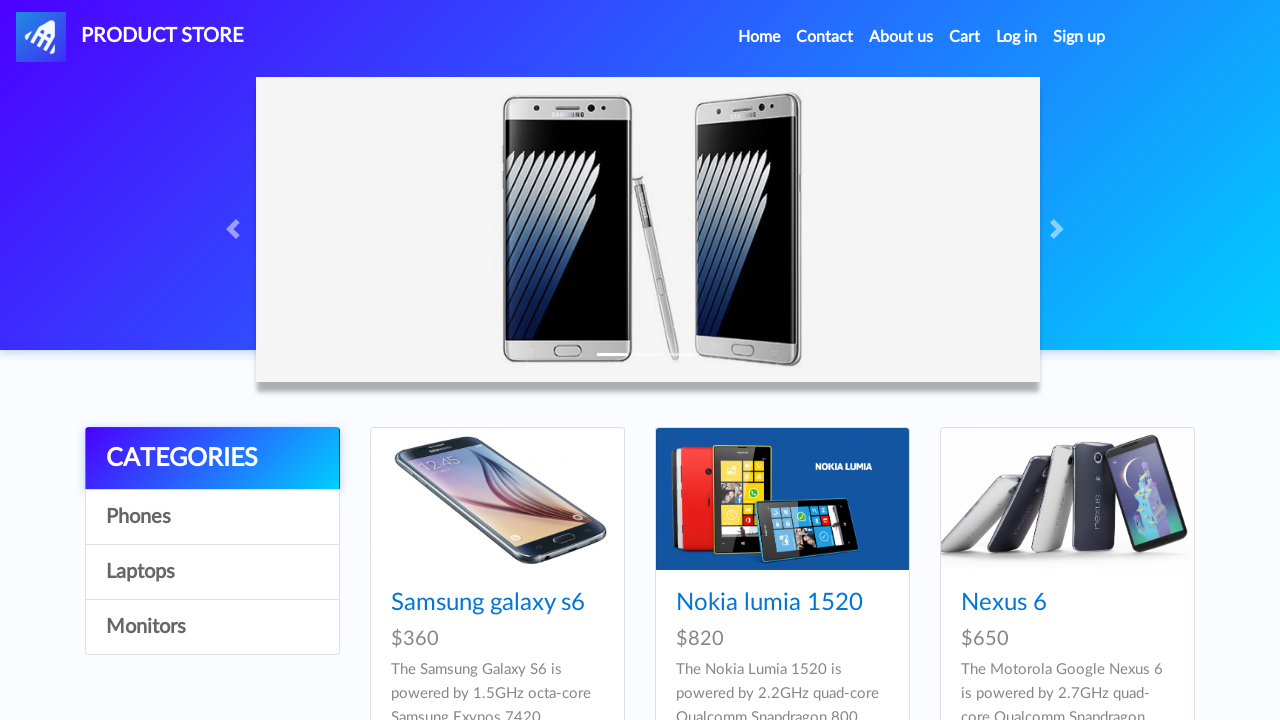

Navbar element is visible - page fully loaded
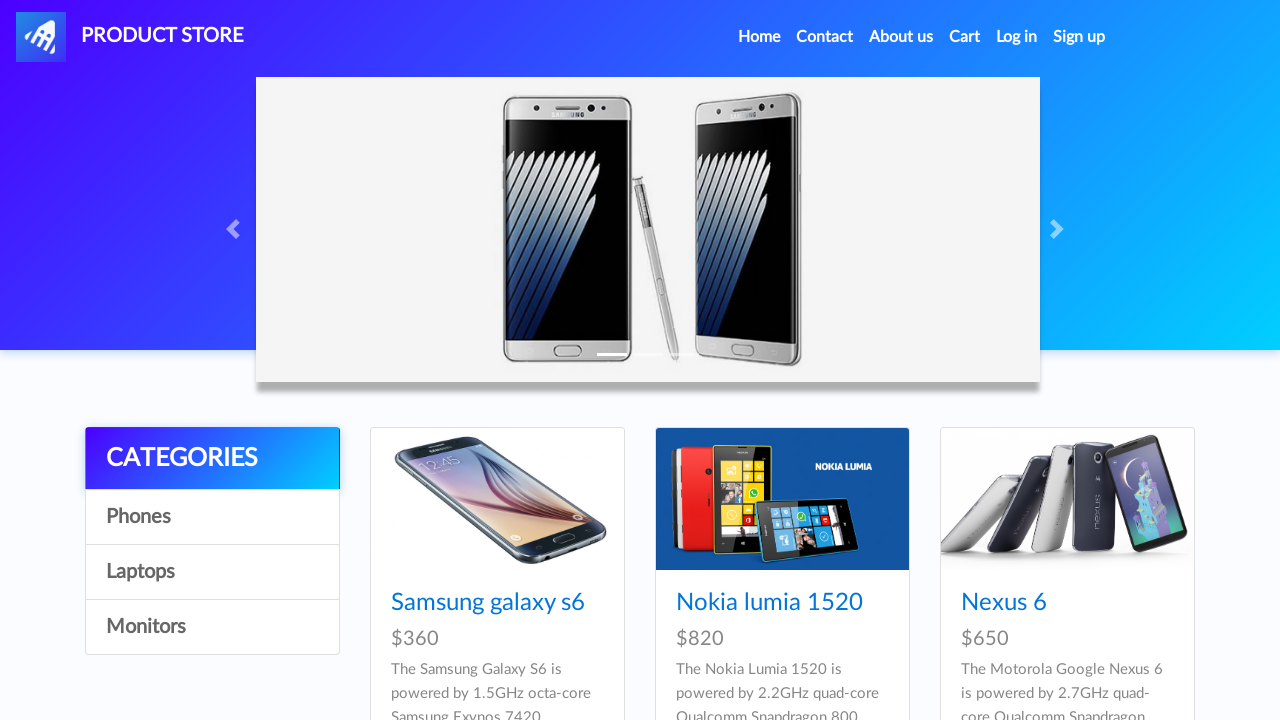

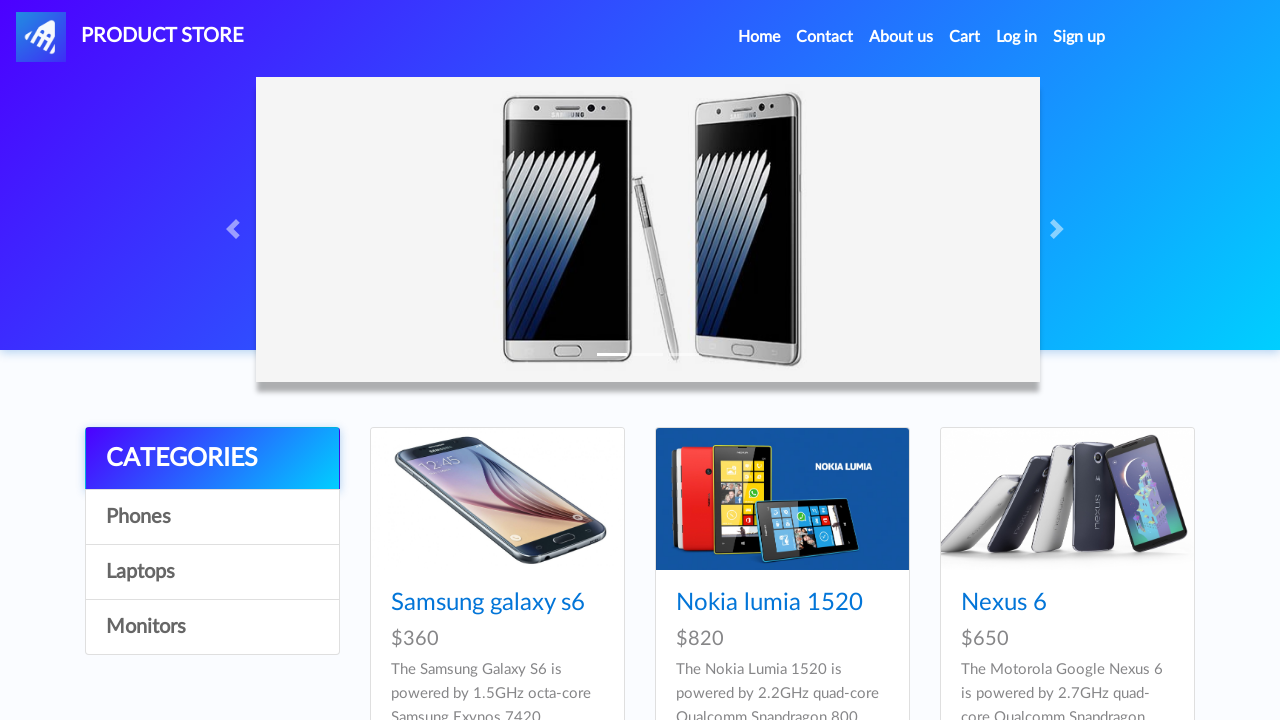